Tests dropdown selection functionality by selecting an option by value and verifying it is selected

Starting URL: https://the-internet.herokuapp.com/dropdown

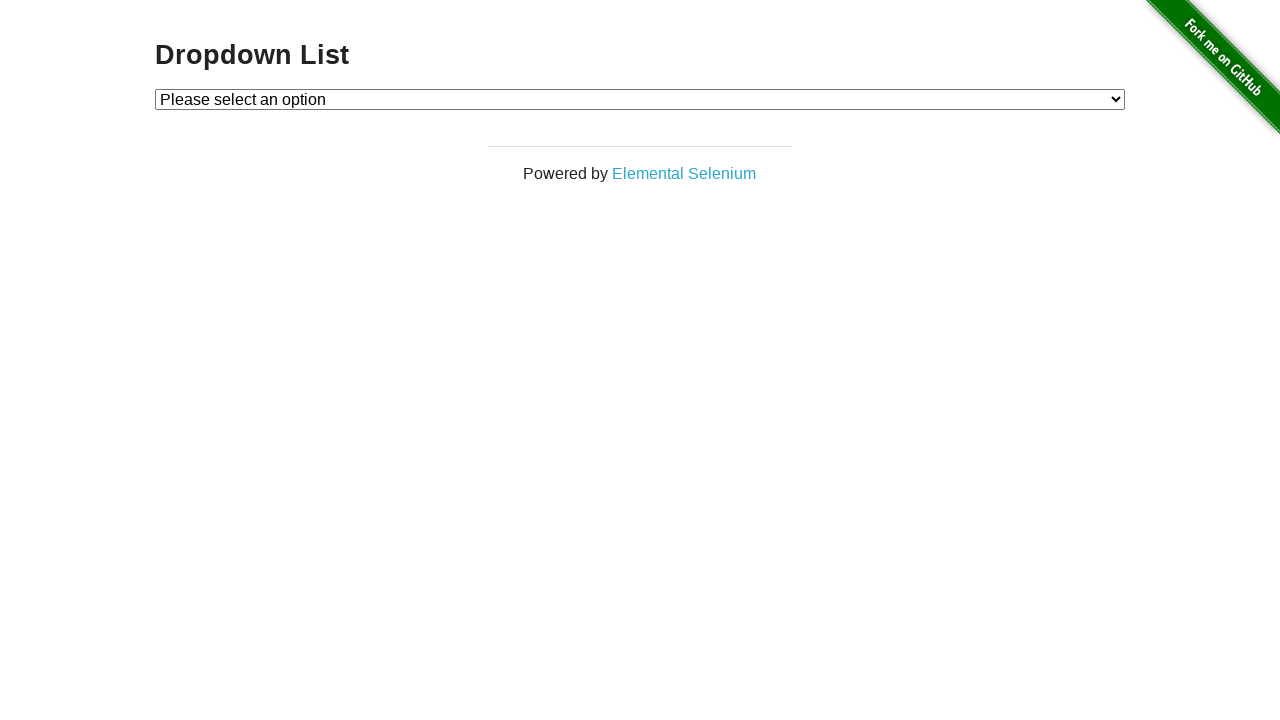

Selected option with value '1' from dropdown on #dropdown
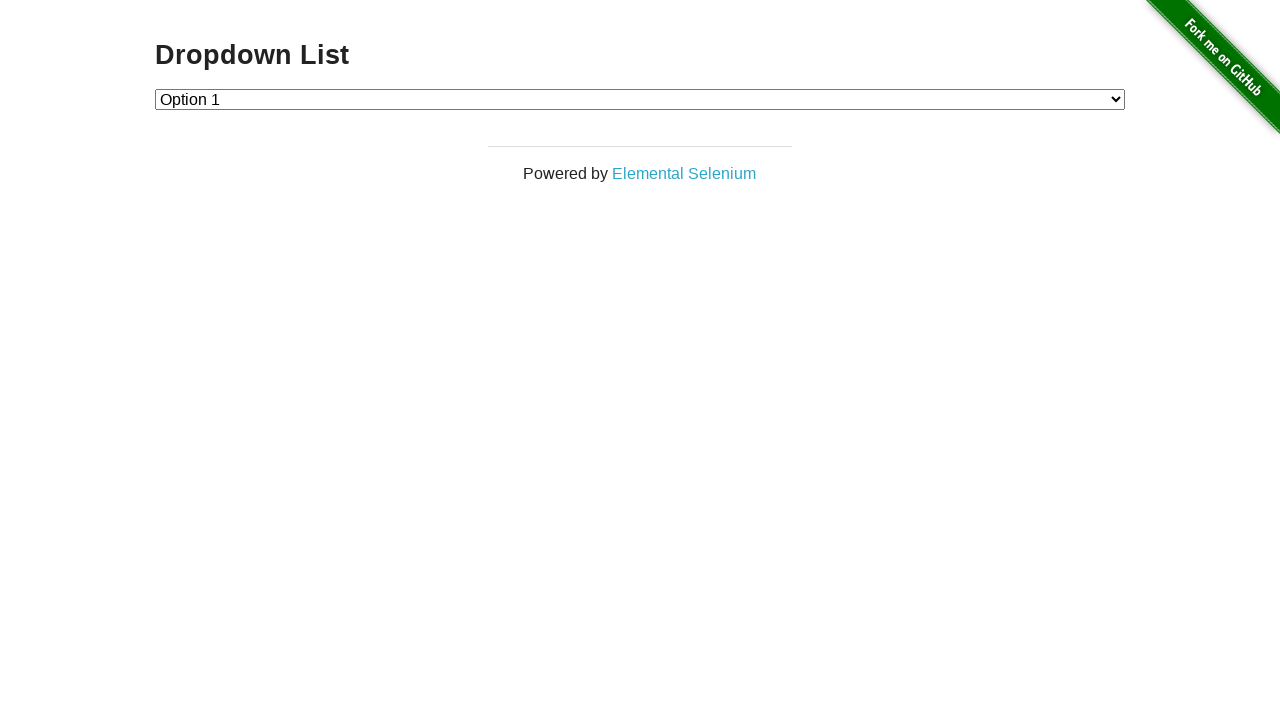

Located dropdown option with value '1'
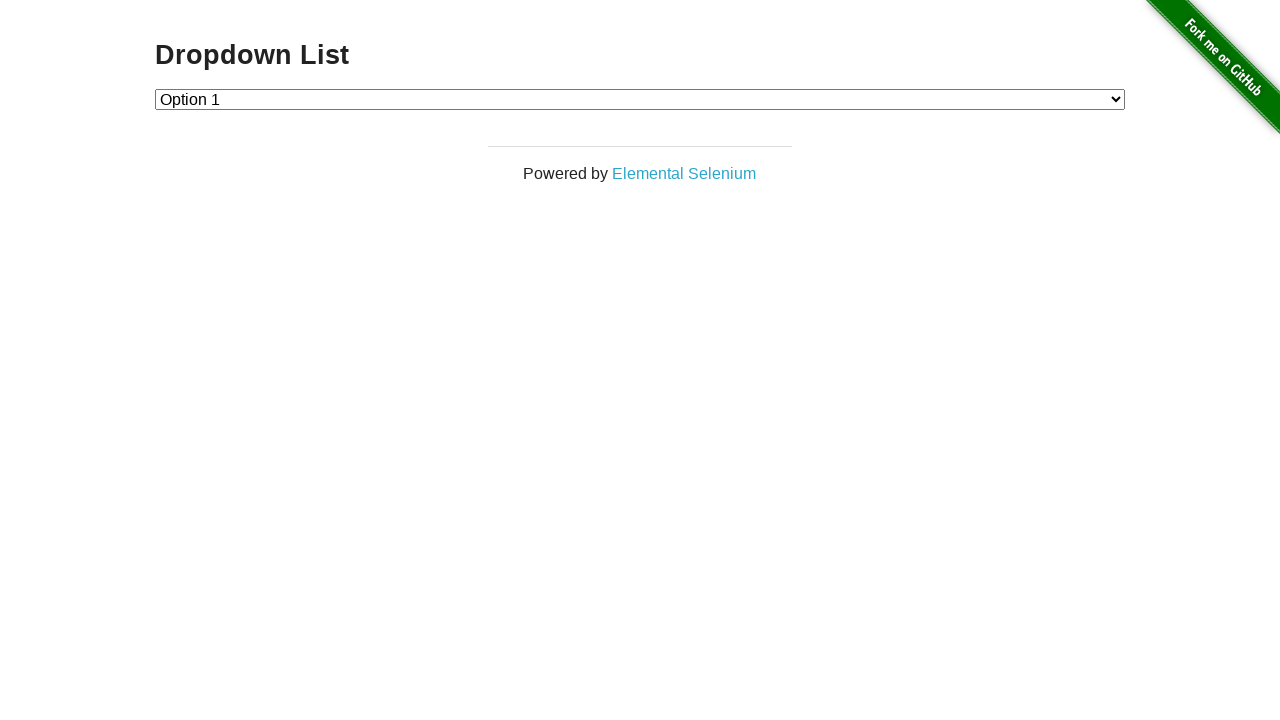

Verified that option '1' is selected in dropdown
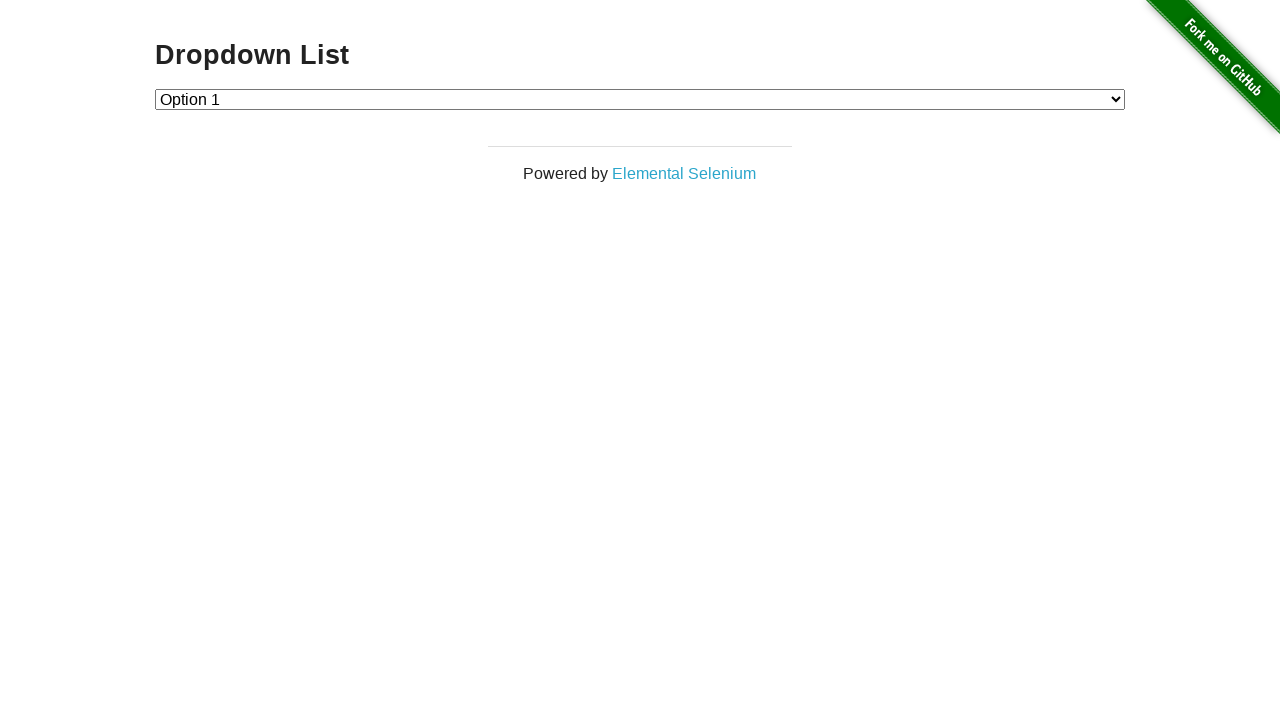

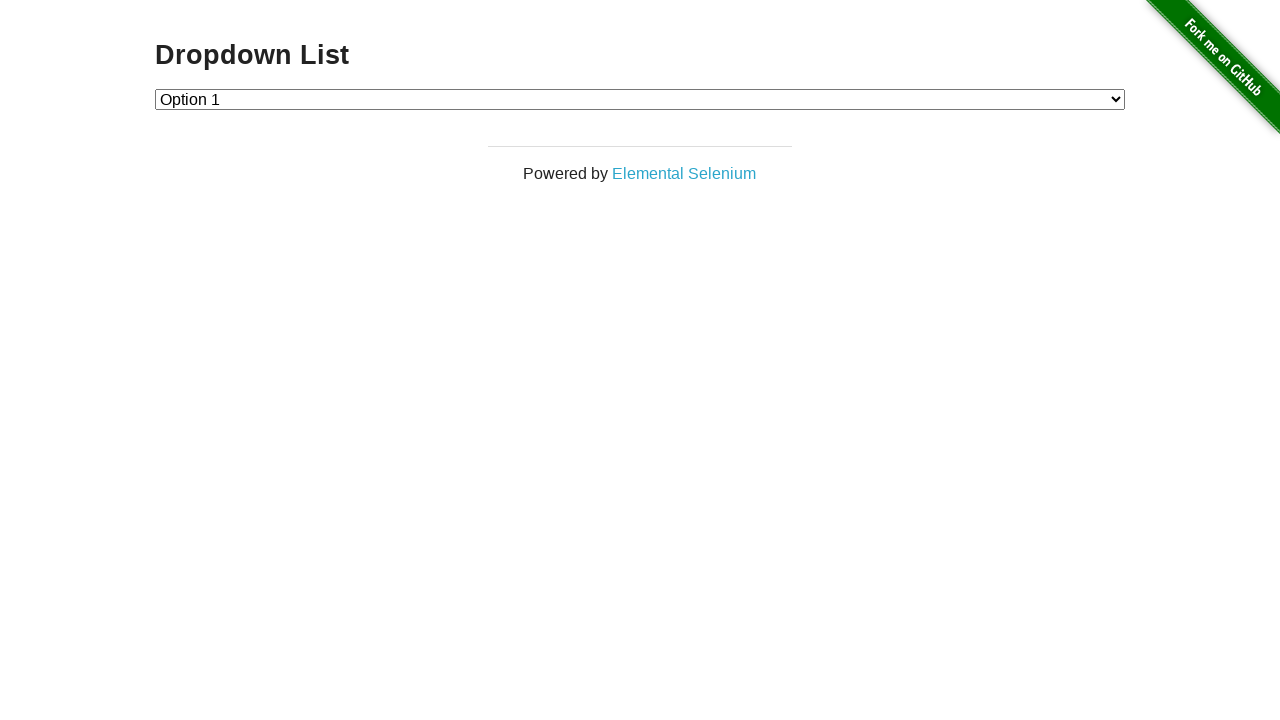